Tests finding and filling an input field using XPath contains() function to locate elements by partial attribute values

Starting URL: https://app.vwo.com/#/login

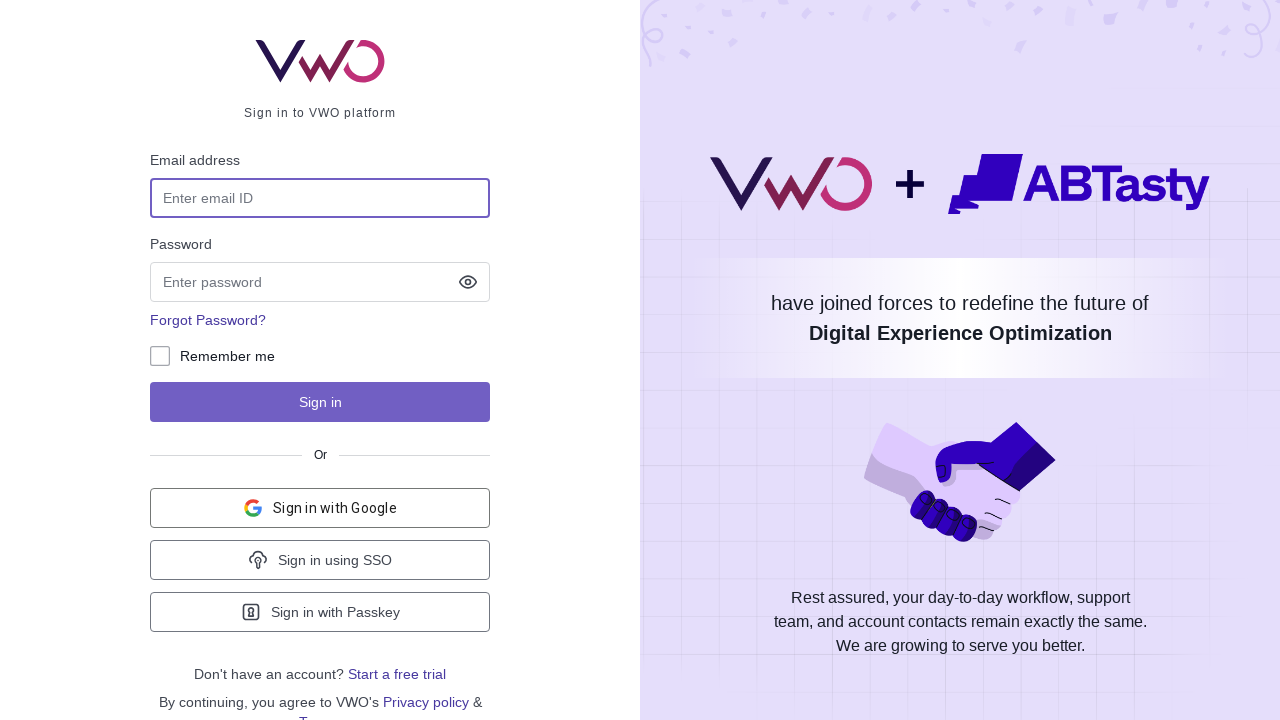

Found input field using XPath contains() function and filled with 'Harshal' on //input[contains(@data-qa,'cewoq')]
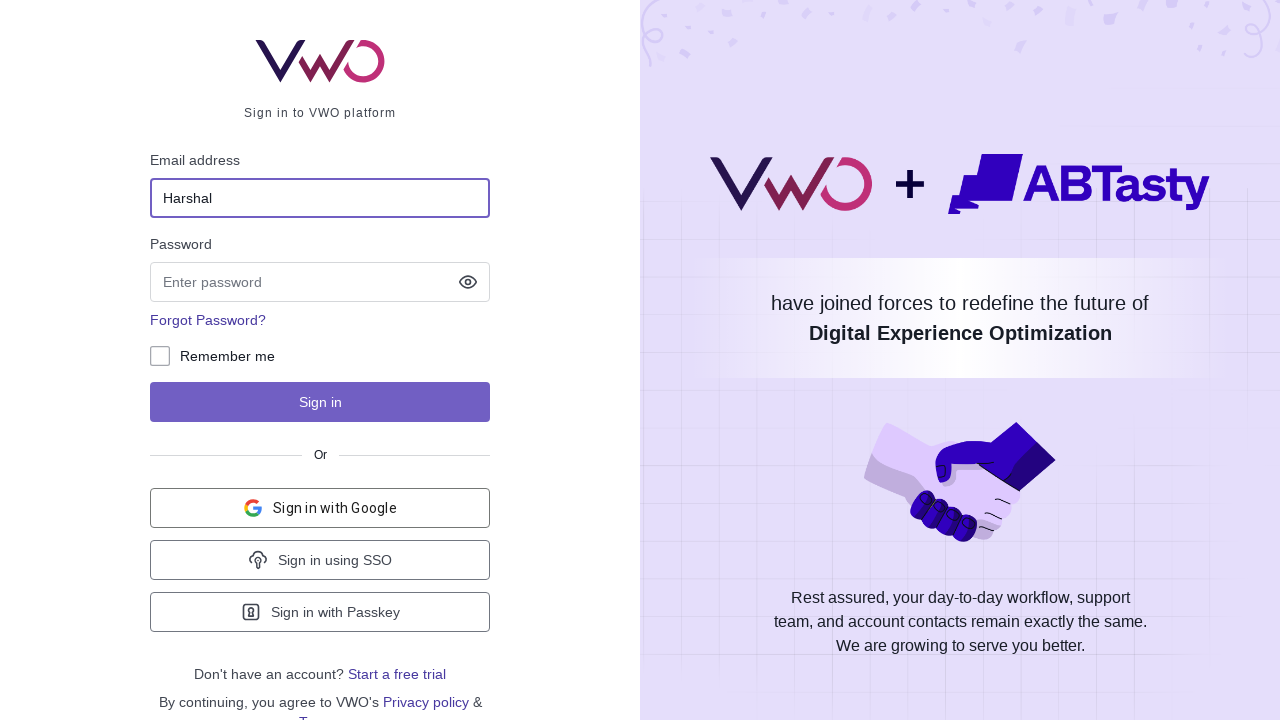

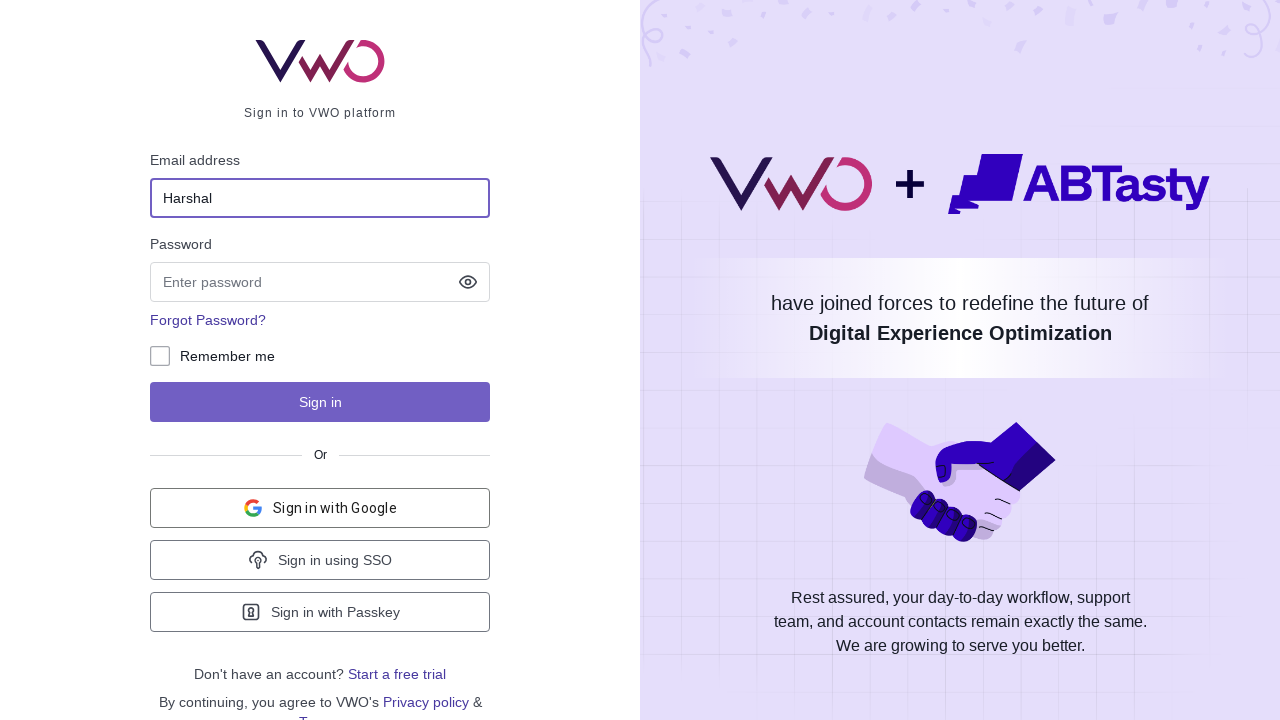